Tests the search filter functionality on a product offers page by searching for "Rice" and verifying filtered results

Starting URL: https://rahulshettyacademy.com/seleniumPractise/#/offers

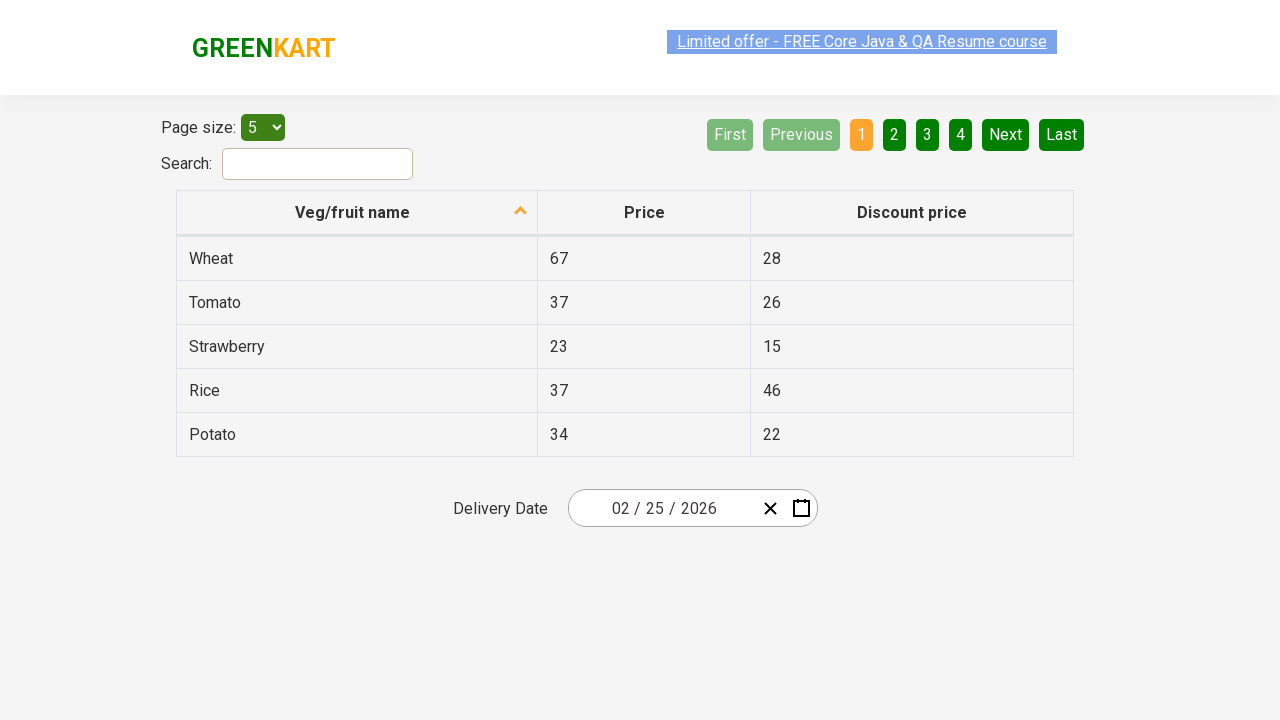

Filled search field with 'Rice' on #search-field
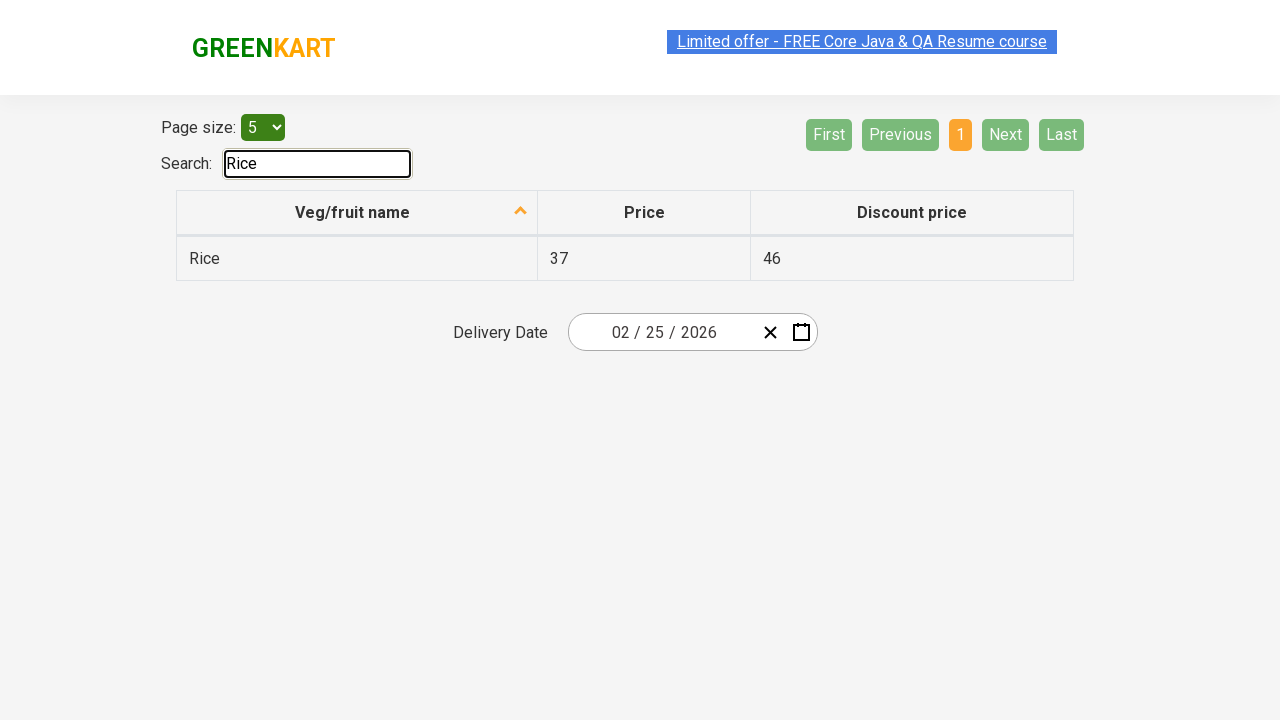

Waited for filter to apply
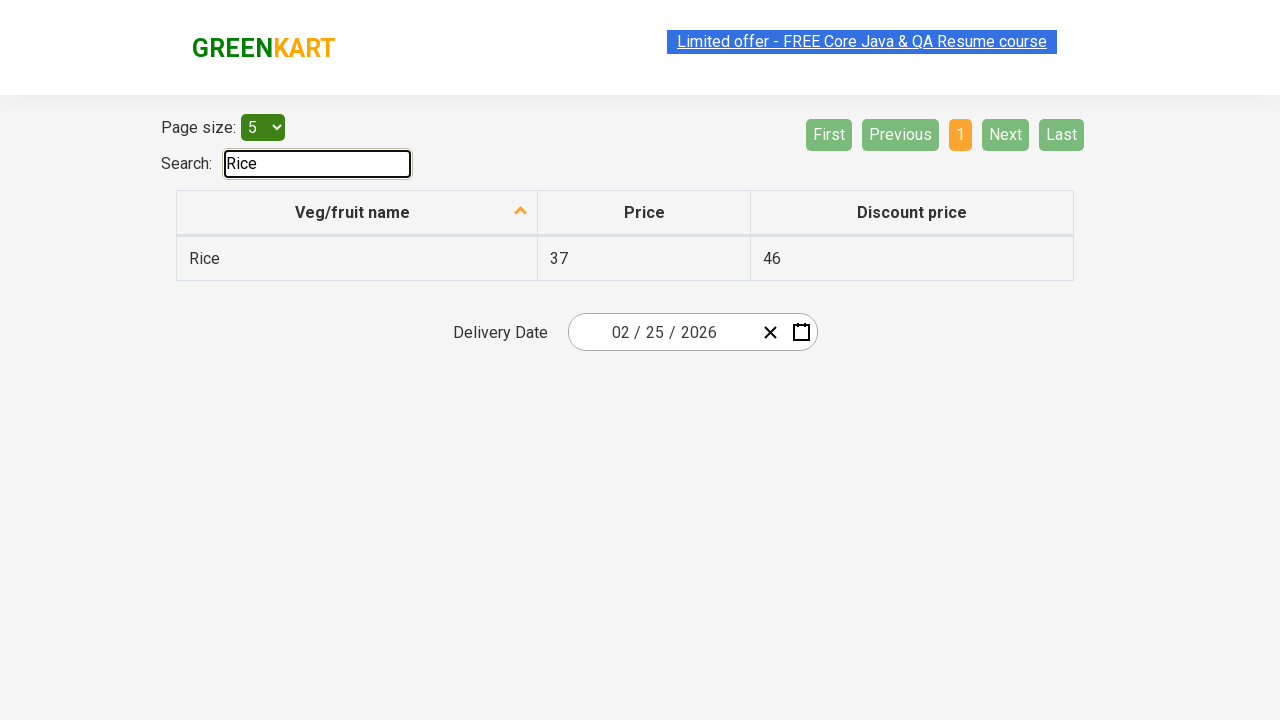

Located all filtered product items
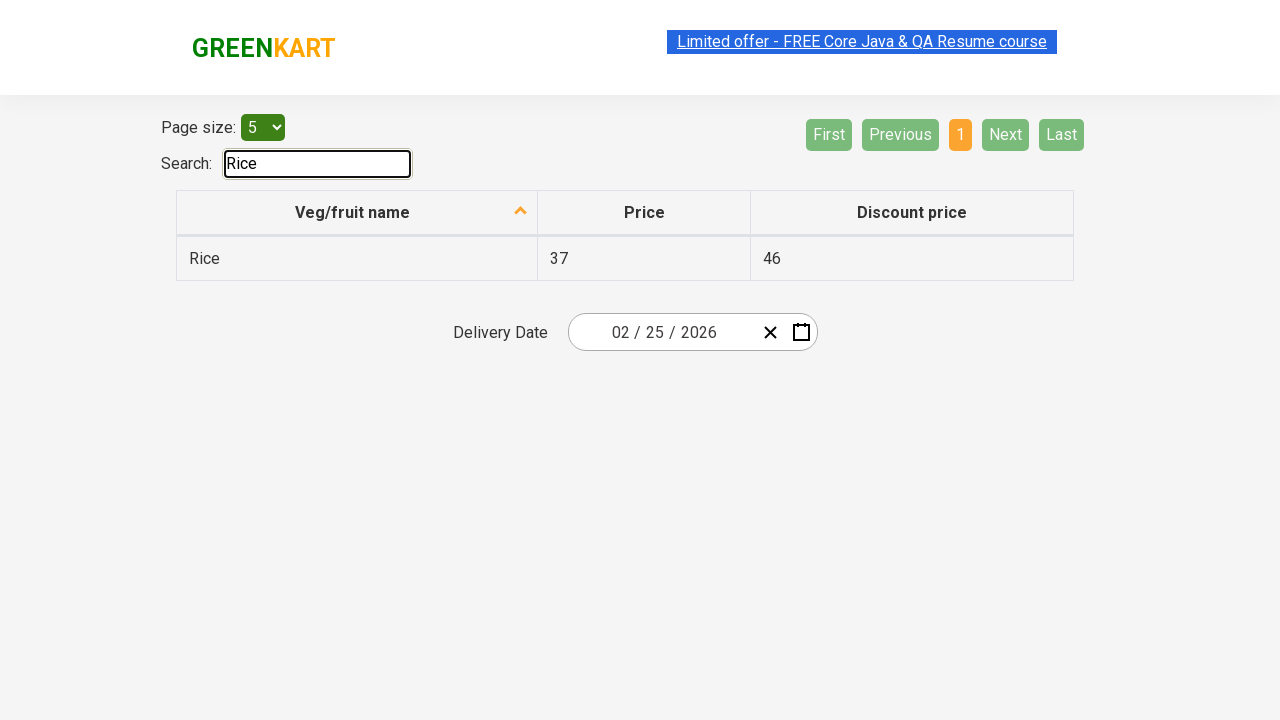

Verified filtered item contains 'Rice': 'Rice'
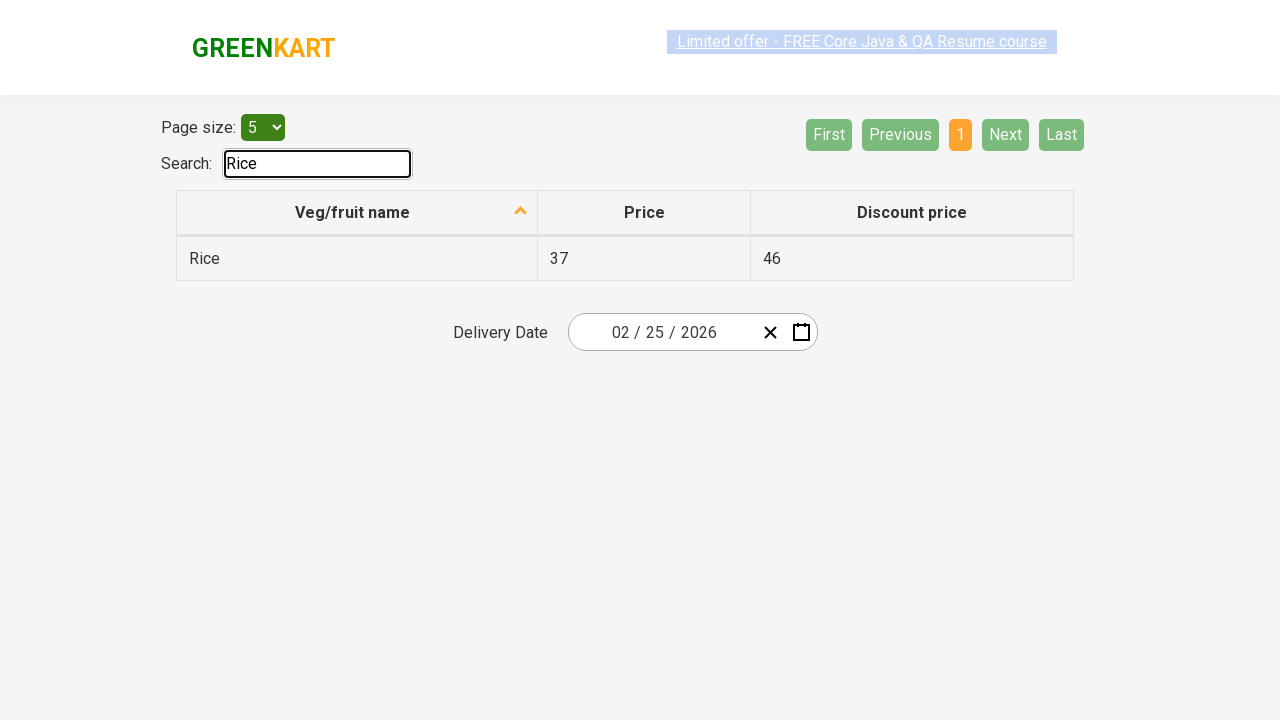

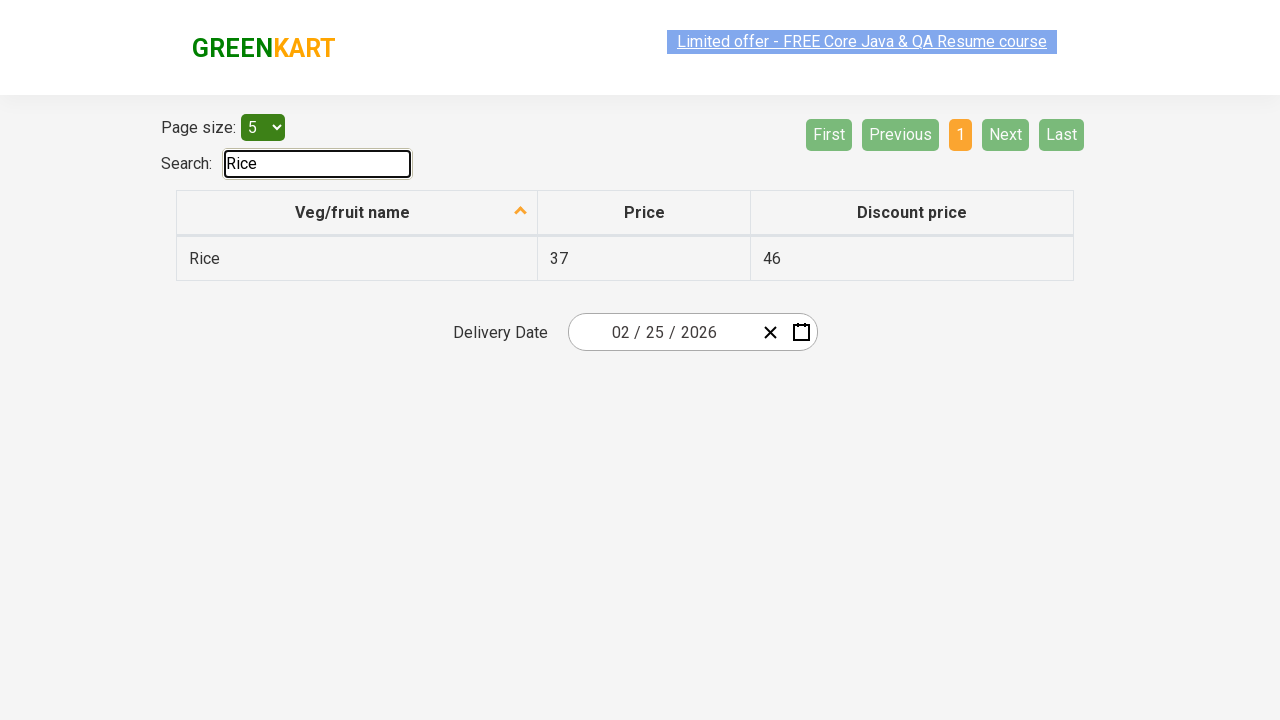